Navigates to the application homepage and checks if a login/signin form element is visible on the page.

Starting URL: https://vibe-coding-paradigm.github.io/Realworld-serverless-microservice/

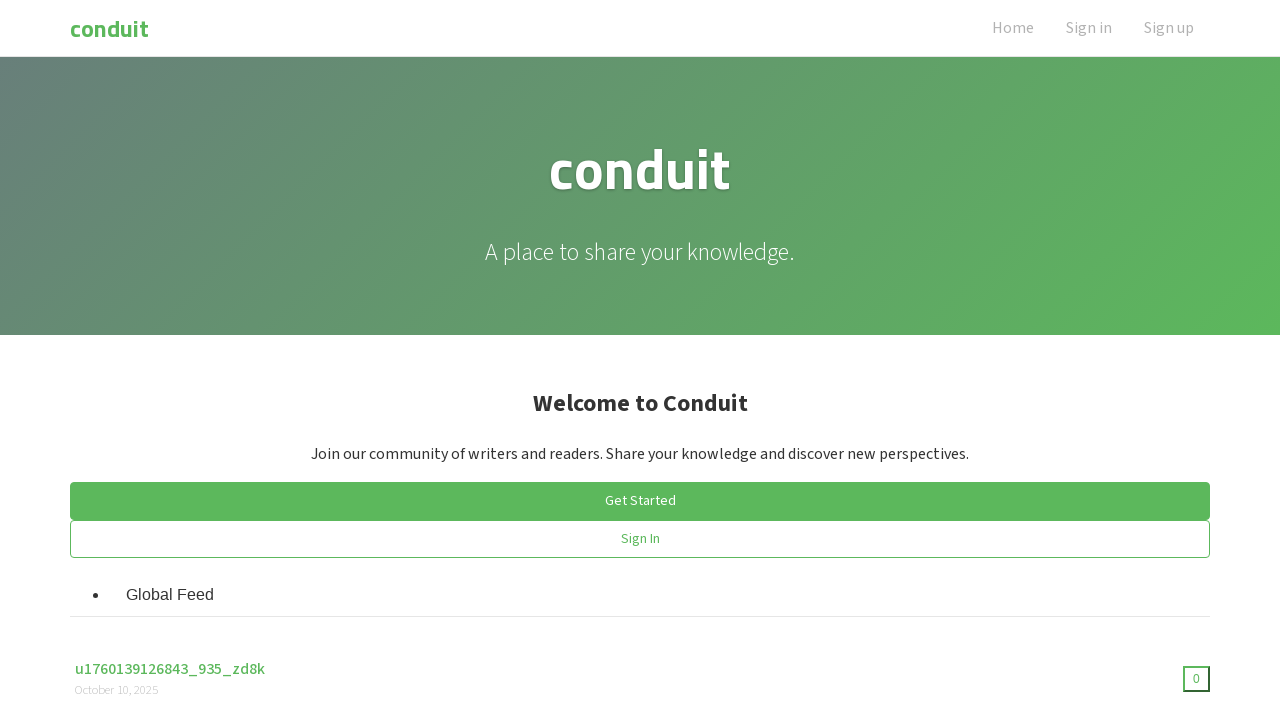

Navigated to application homepage
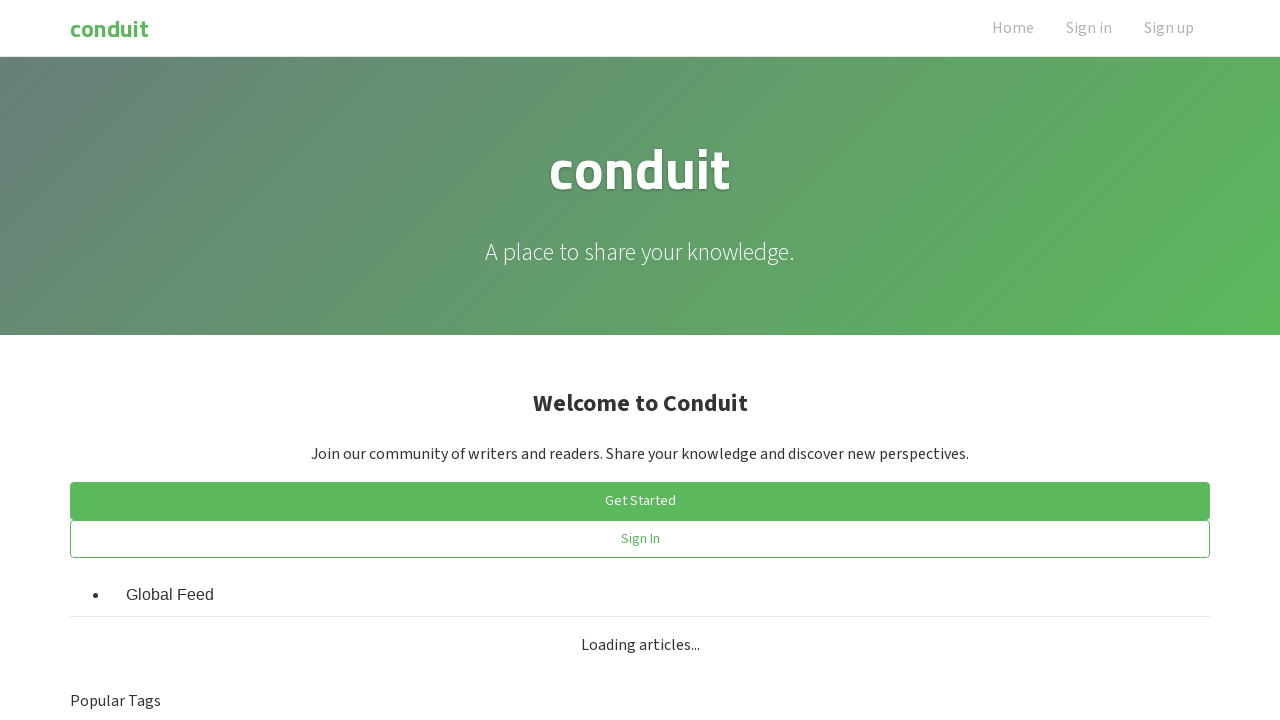

Sign in form element not found - timeout after 5000ms
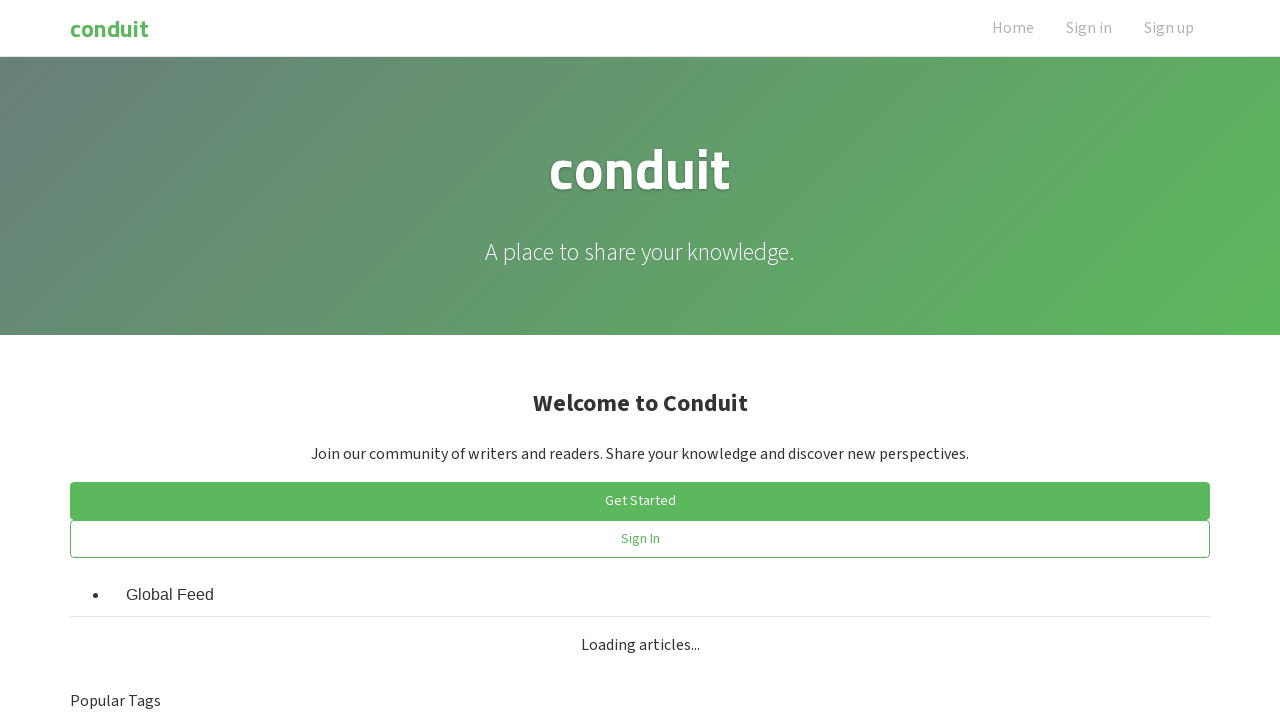

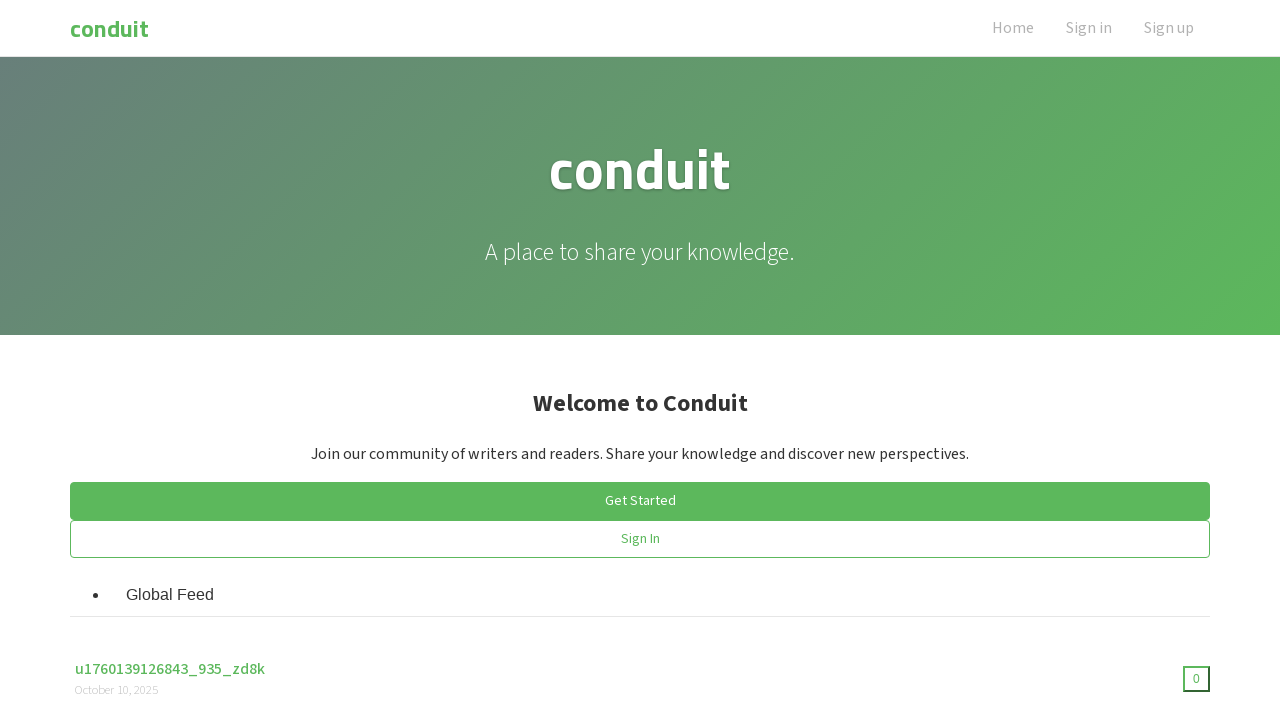